Tests adding an element on the Herokuapp add/remove elements page by clicking the Add Element button and verifying the new element appears

Starting URL: https://the-internet.herokuapp.com/

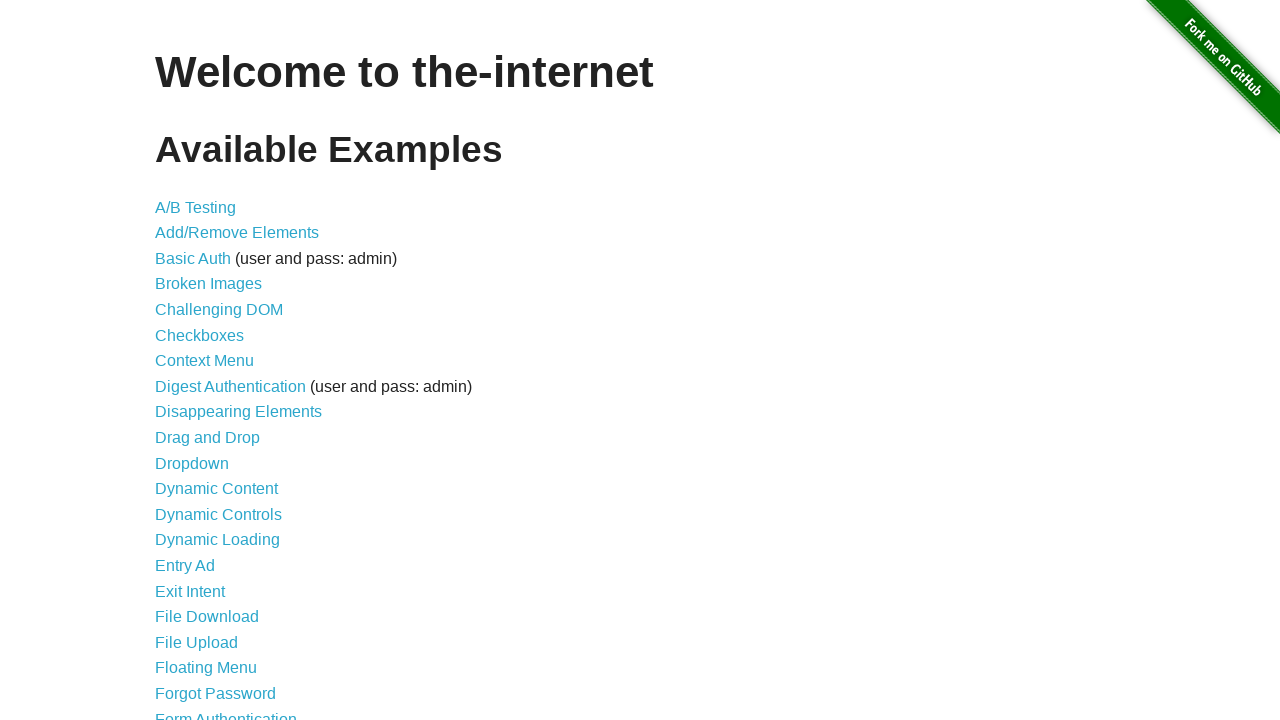

Clicked on Add/Remove Elements link at (237, 233) on a[href='/add_remove_elements/']
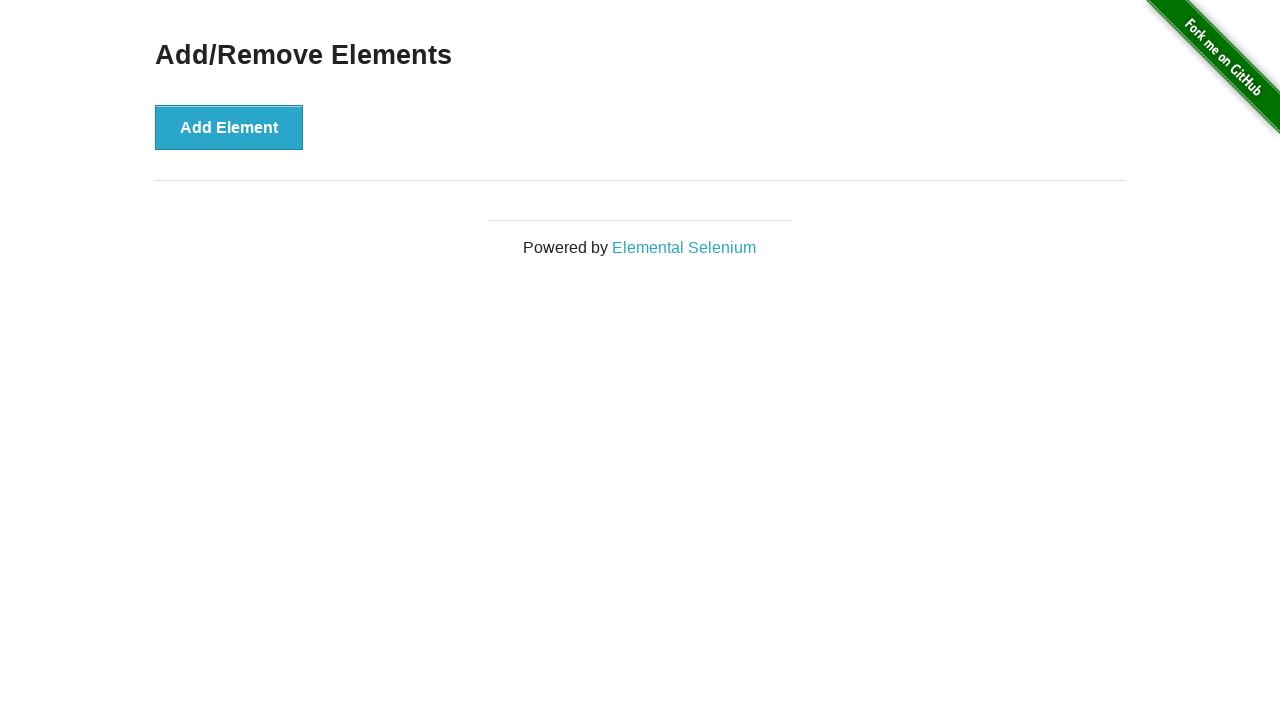

Clicked Add Element button at (229, 127) on button[onclick='addElement()']
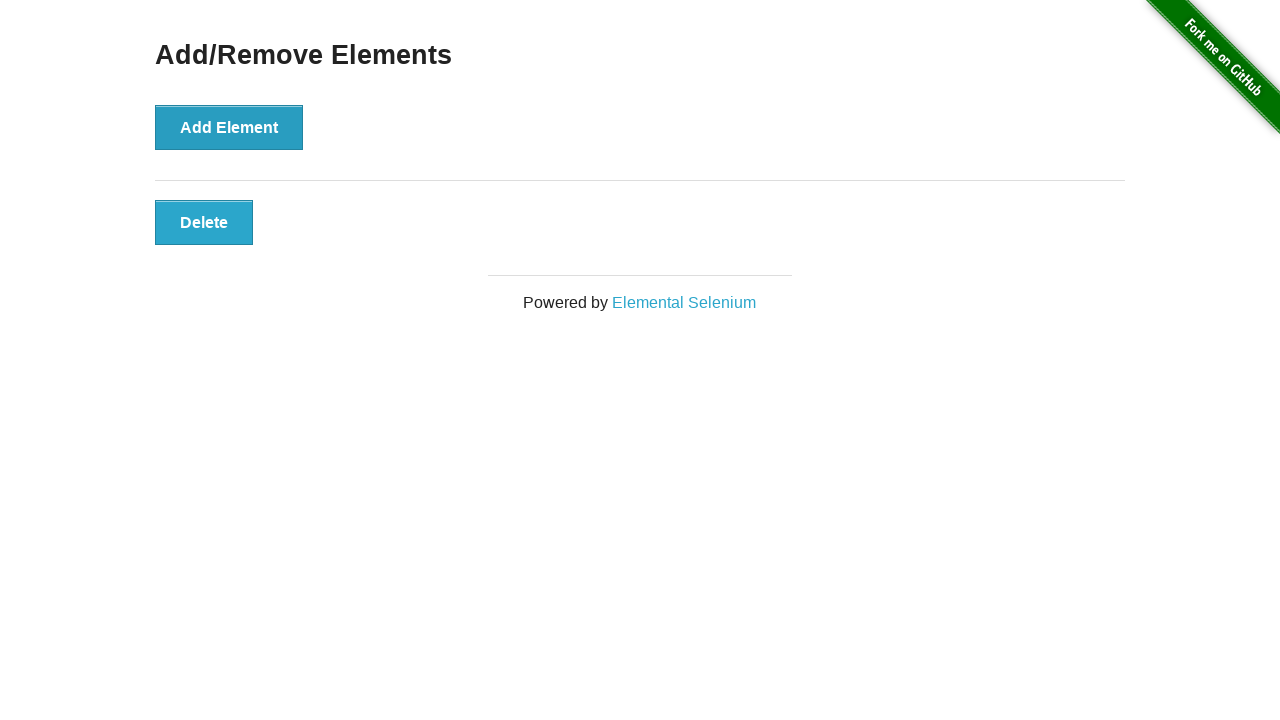

New element appeared on page (added-manually button visible)
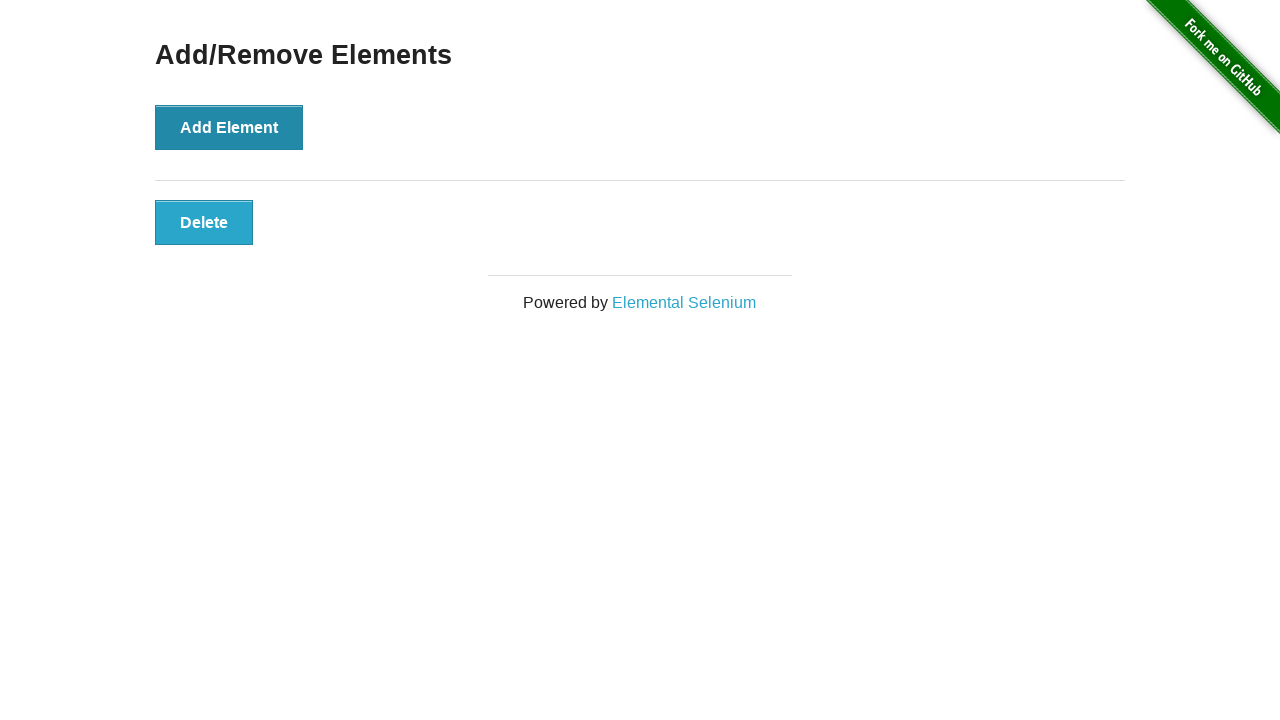

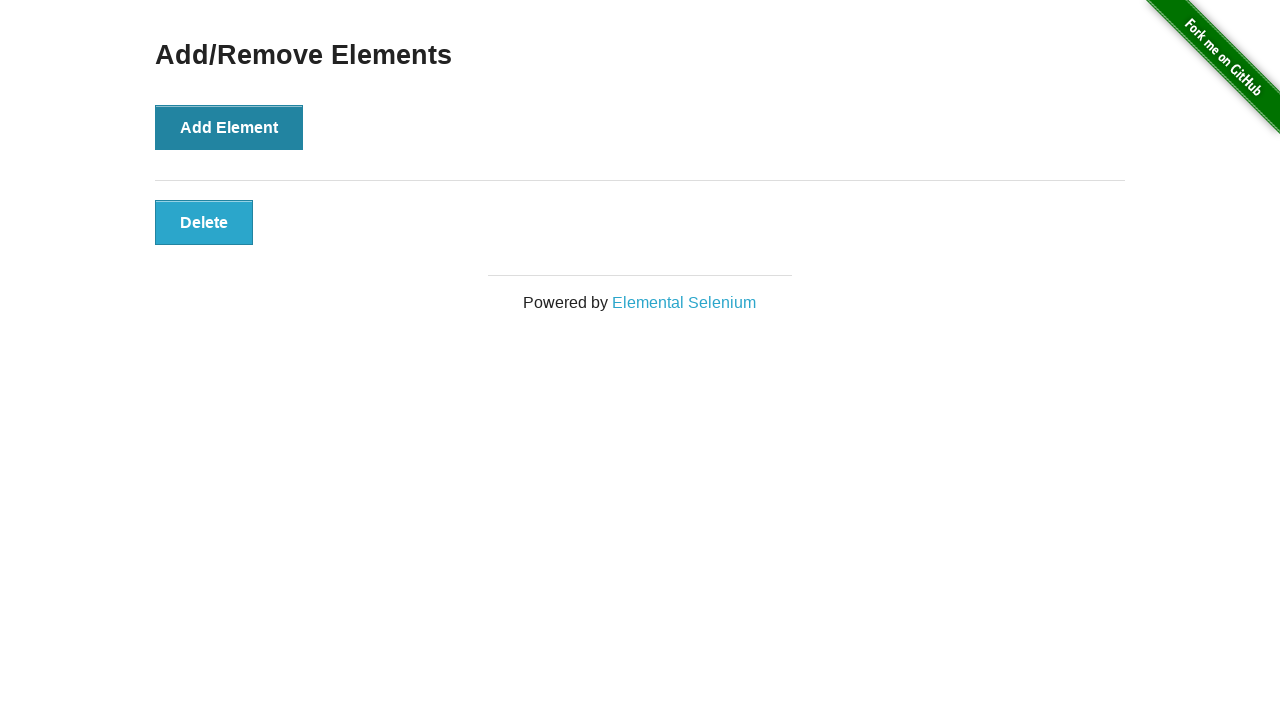